Tests clicking on the A/B Testing link on the herokuapp main page

Starting URL: http://the-internet.herokuapp.com/

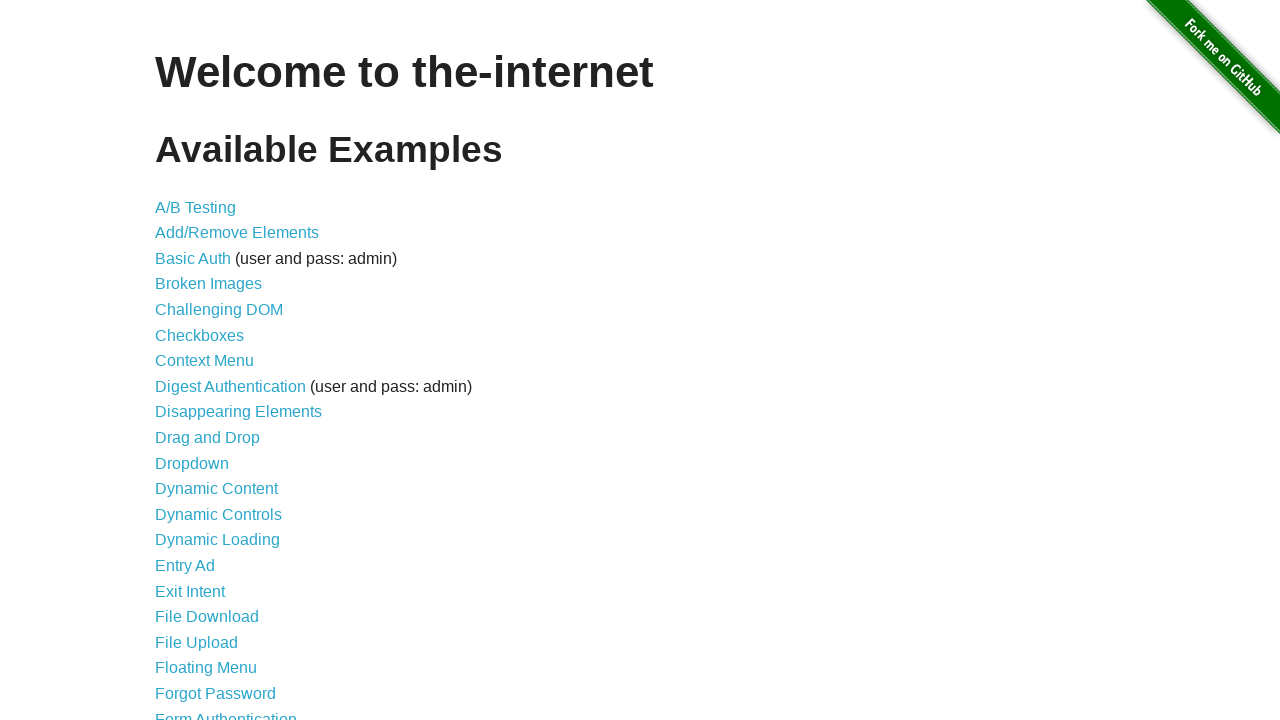

Navigated to herokuapp main page
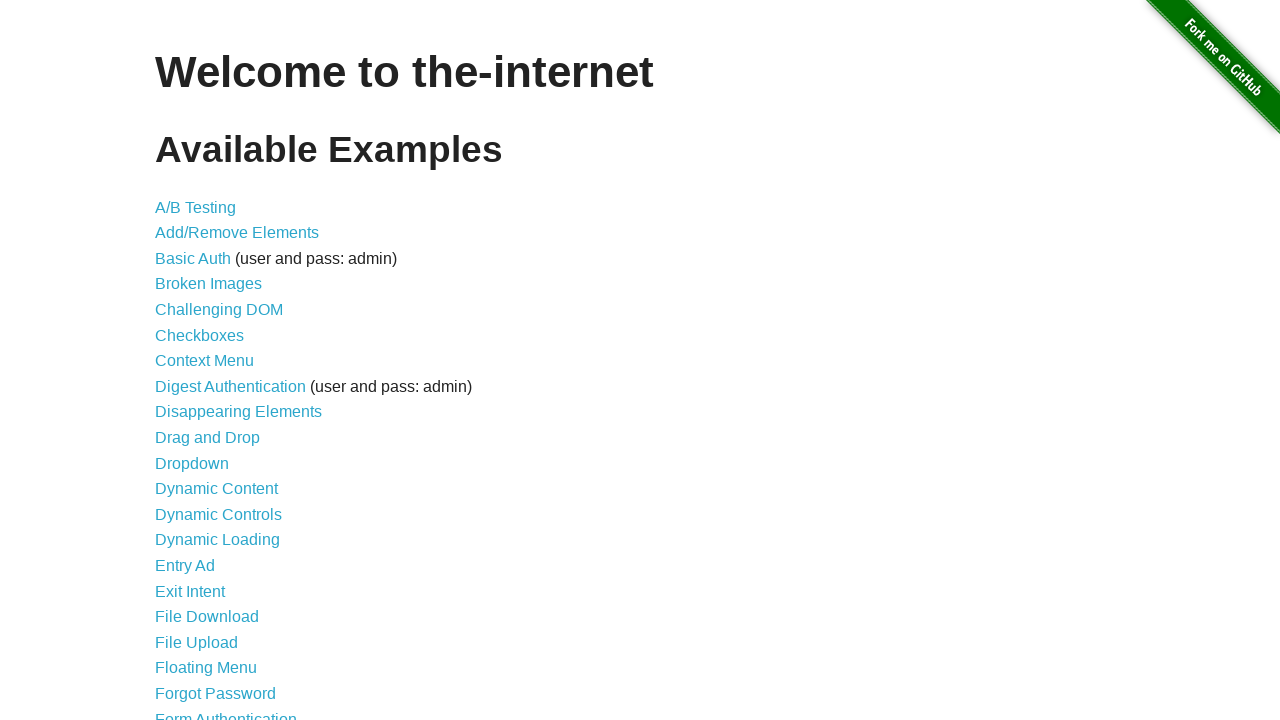

Clicked on the A/B Testing link at (196, 207) on xpath=//a[text()='A/B Testing']
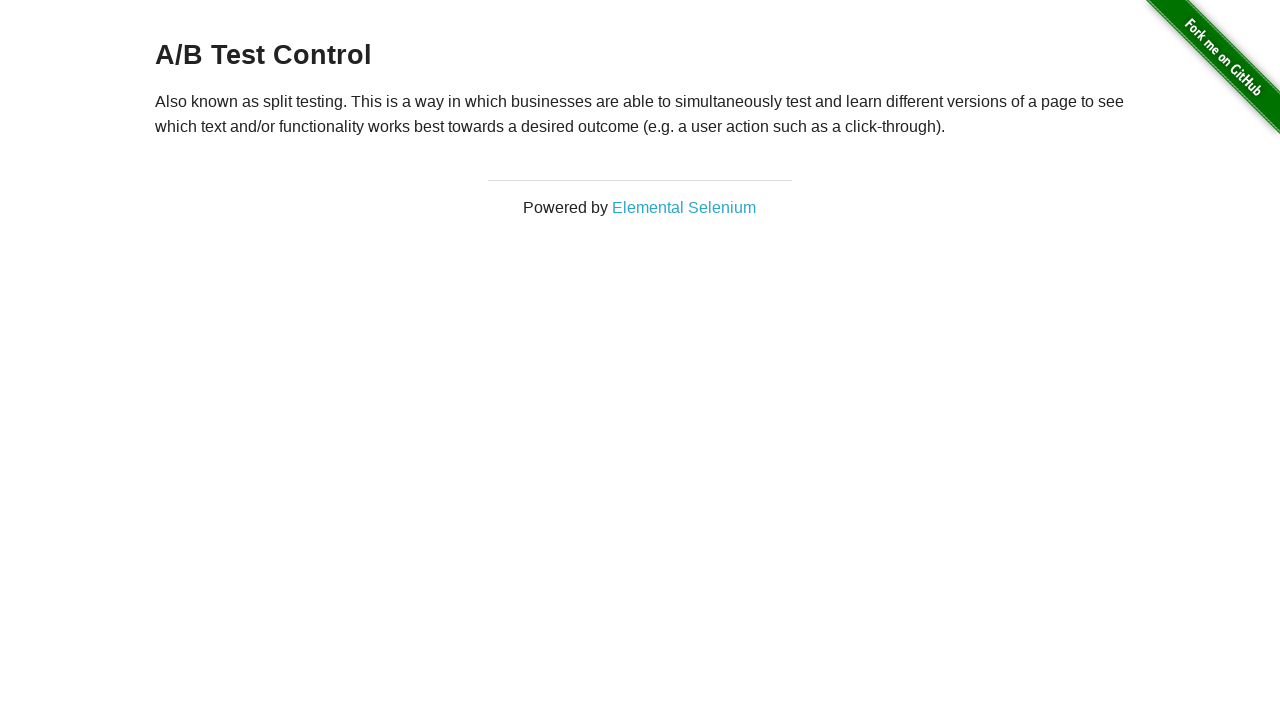

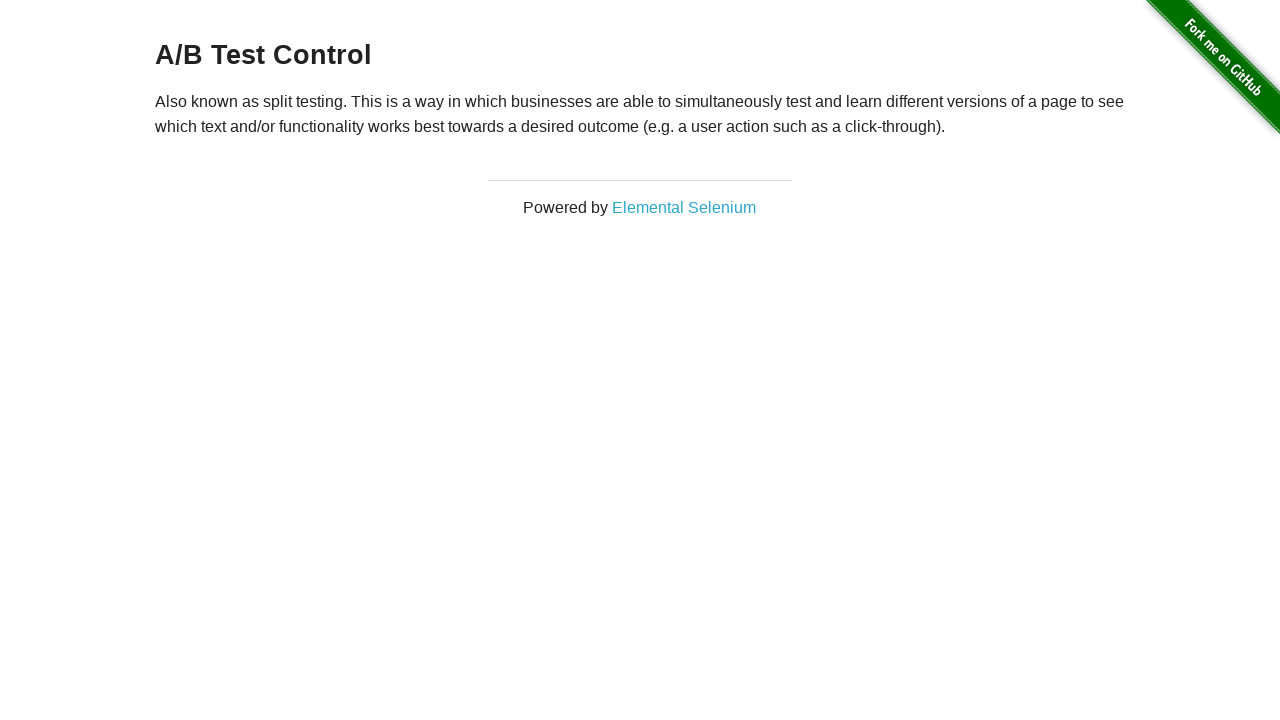